Tests adding specific vegetable items (Cucumber, Brocolli, Beetroot) to a shopping cart on an e-commerce practice site by finding products by name and clicking their "Add to cart" buttons.

Starting URL: https://rahulshettyacademy.com/seleniumPractise/

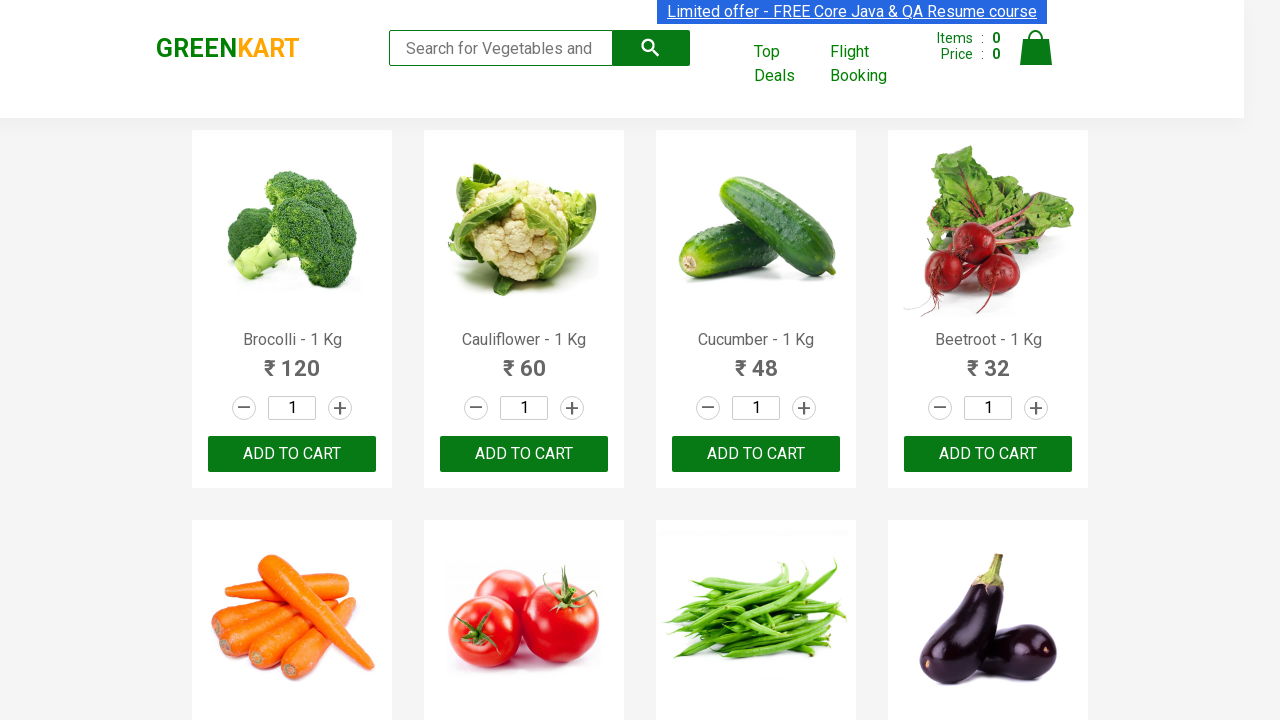

Waited for product list to load
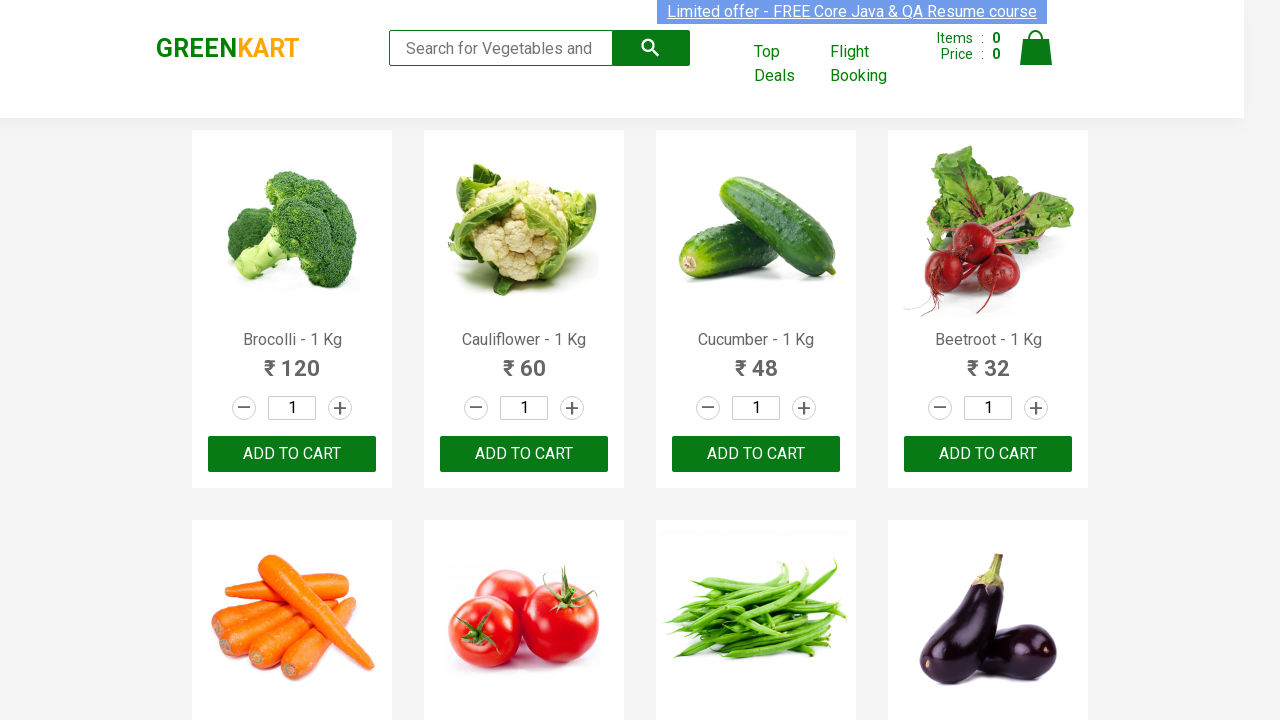

Retrieved all product elements from the page
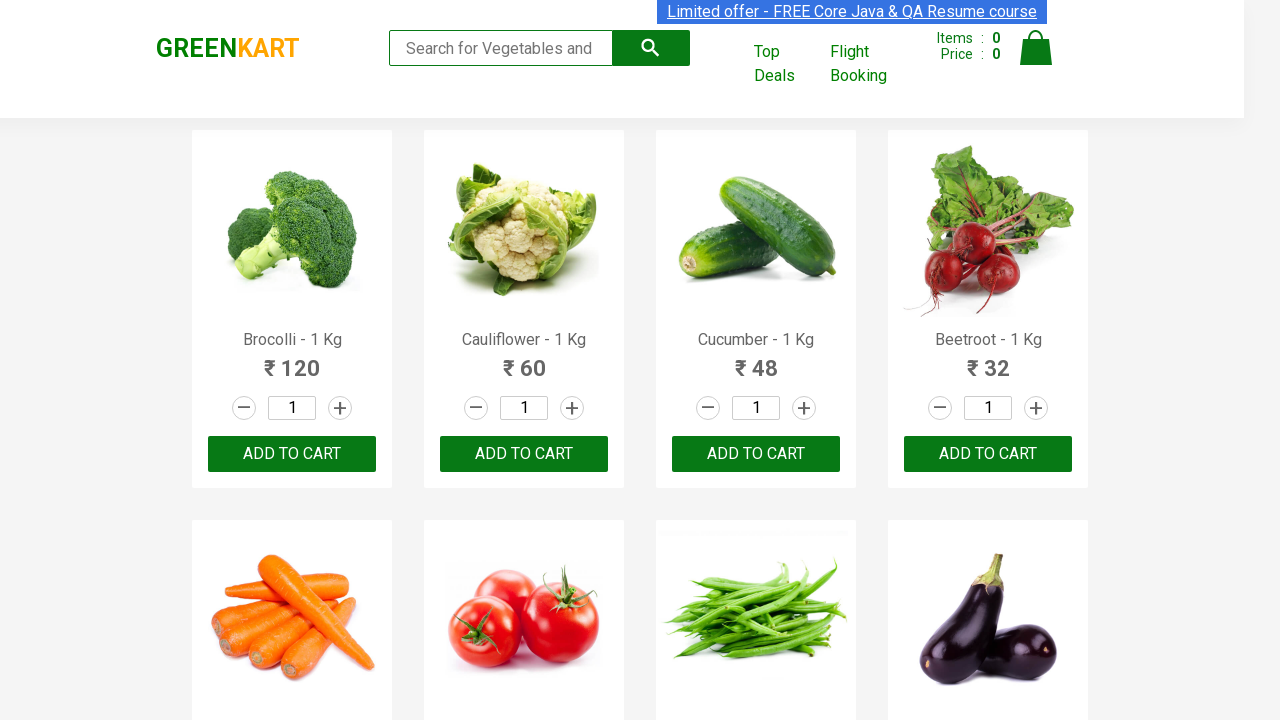

Clicked 'Add to cart' button for Brocolli at (292, 454) on xpath=//div[@class='product-action']/button >> nth=0
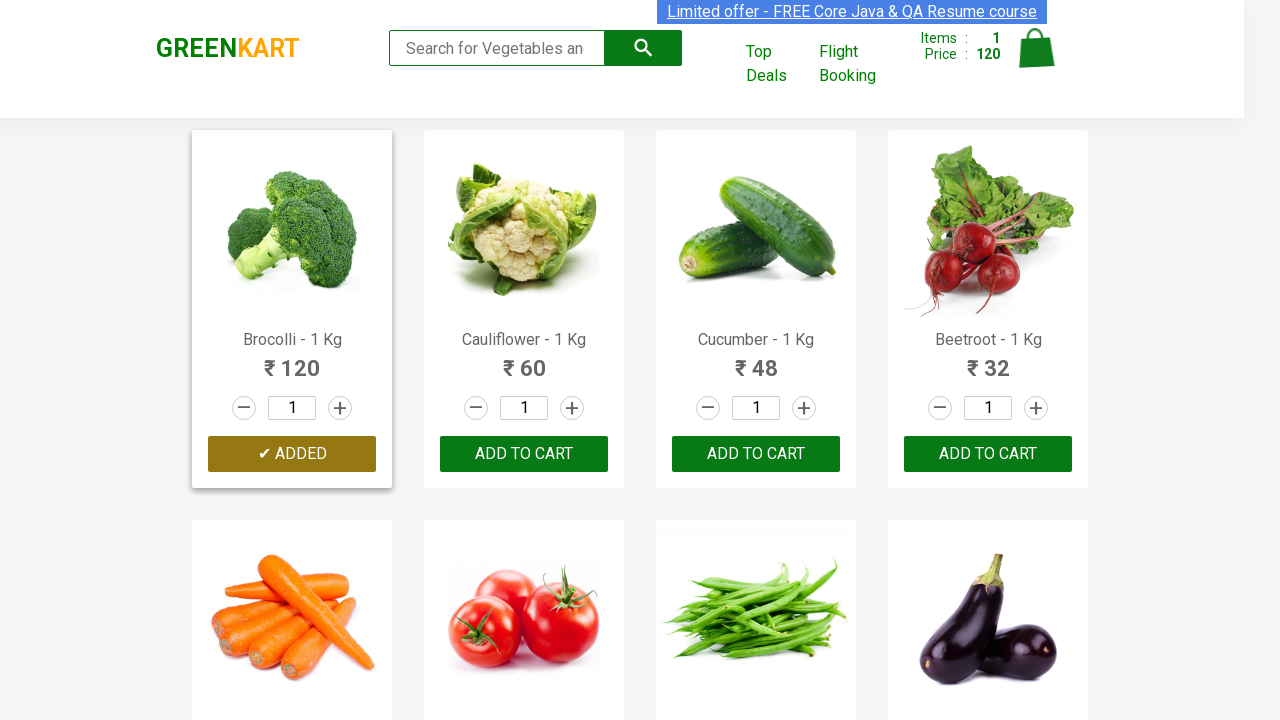

Clicked 'Add to cart' button for Cucumber at (756, 454) on xpath=//div[@class='product-action']/button >> nth=2
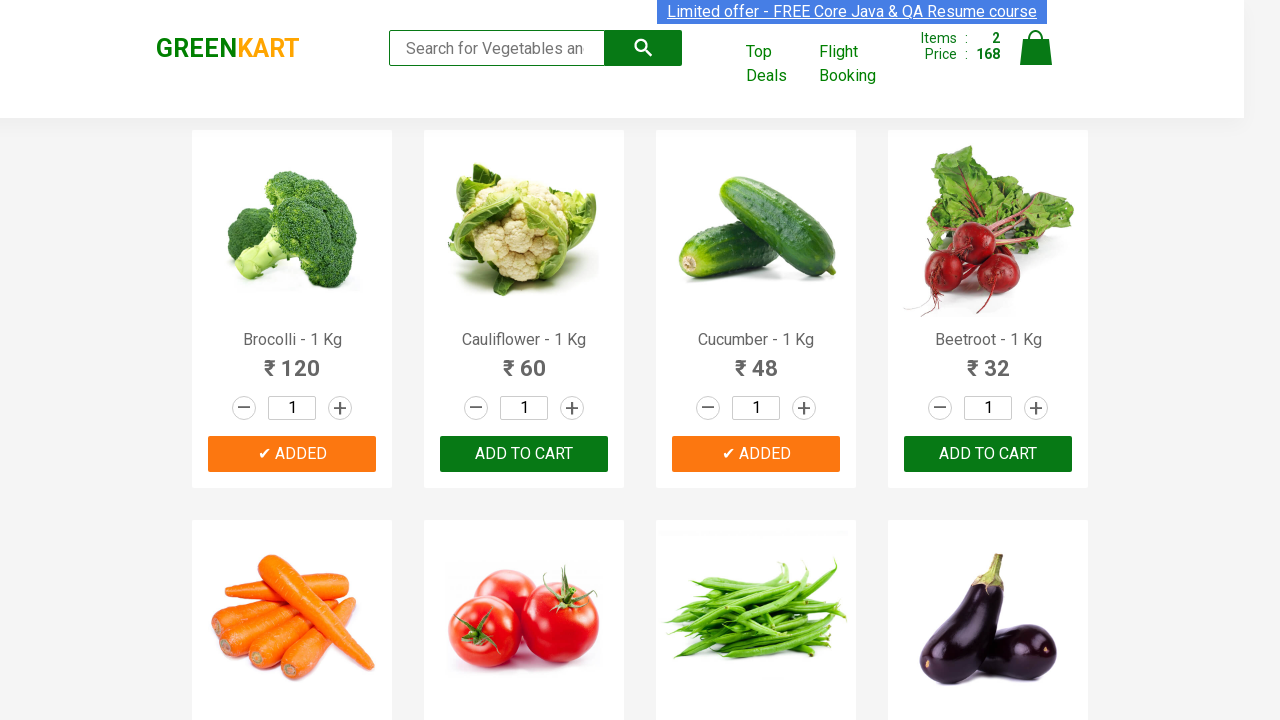

Clicked 'Add to cart' button for Beetroot at (988, 454) on xpath=//div[@class='product-action']/button >> nth=3
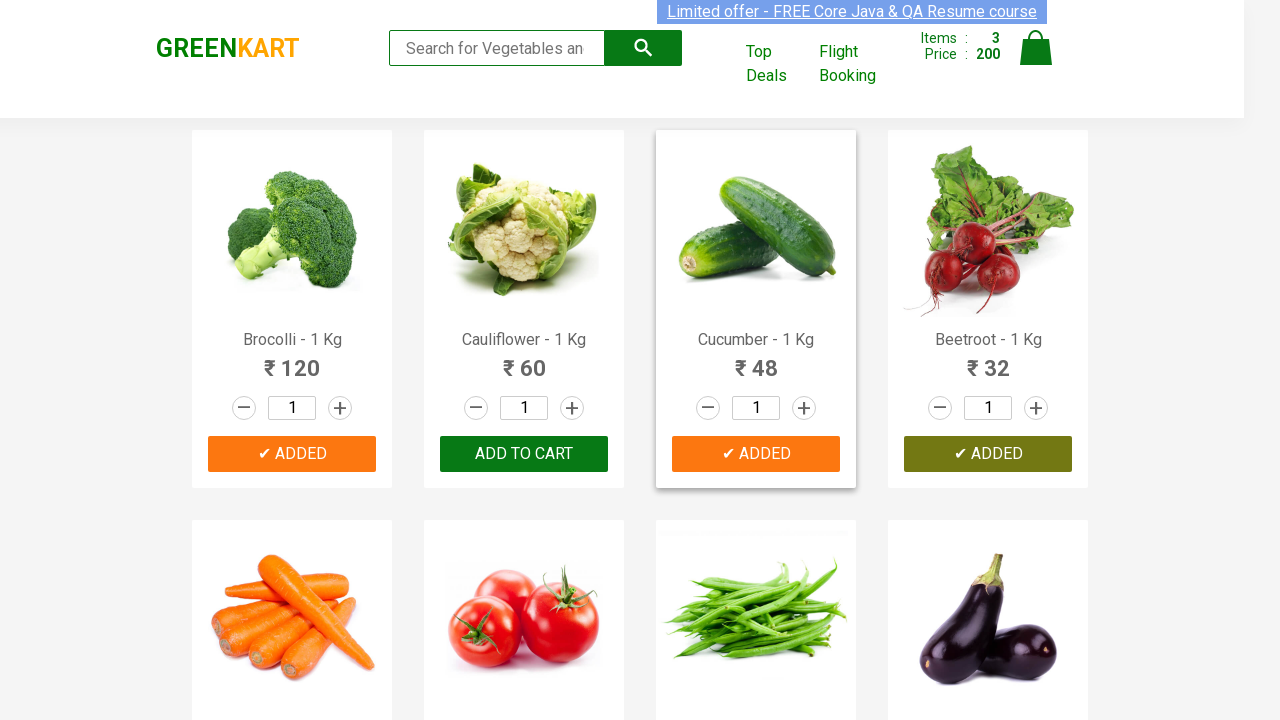

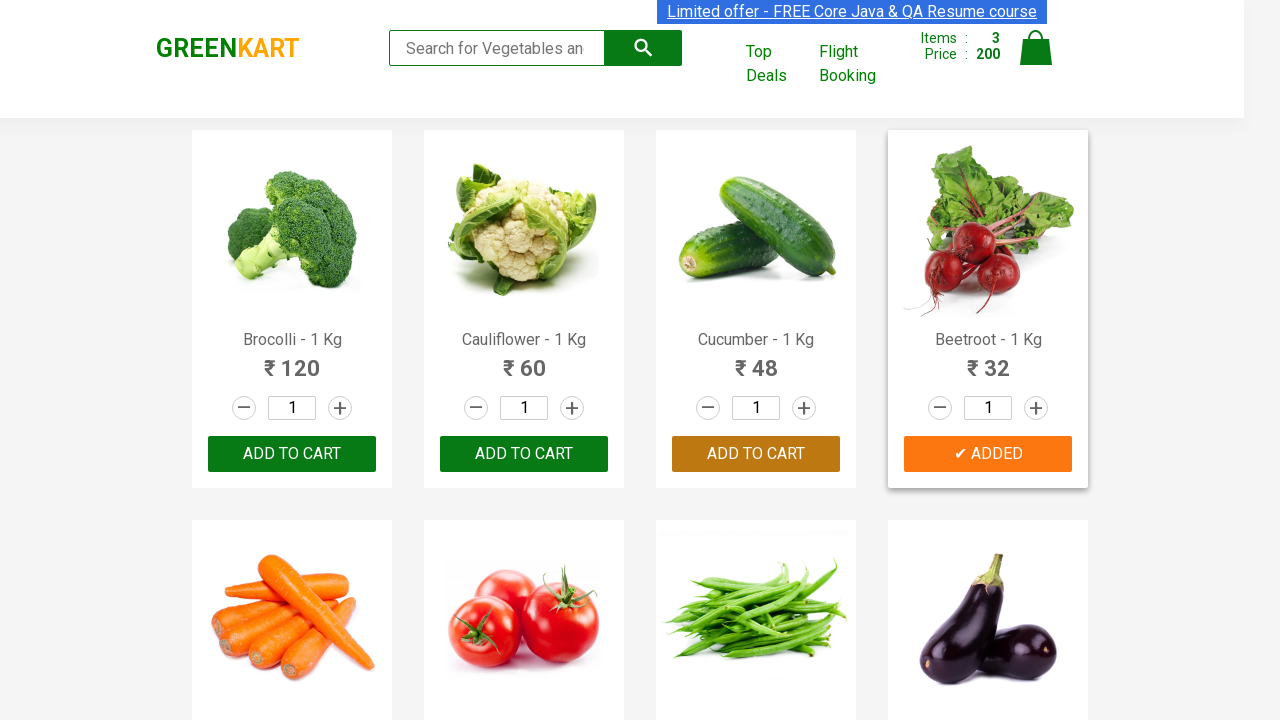